Tests un-marking todo items as complete by unchecking their checkboxes

Starting URL: https://demo.playwright.dev/todomvc

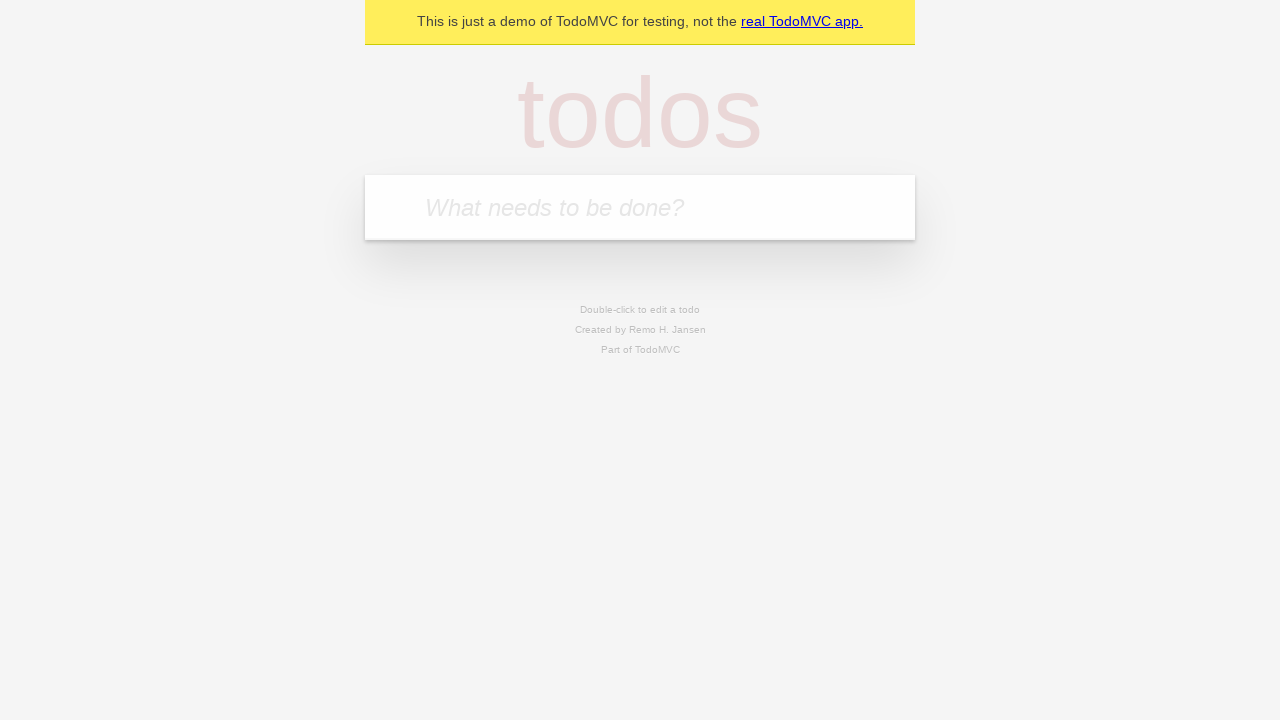

Filled todo input field with 'buy some cheese' on internal:attr=[placeholder="What needs to be done?"i]
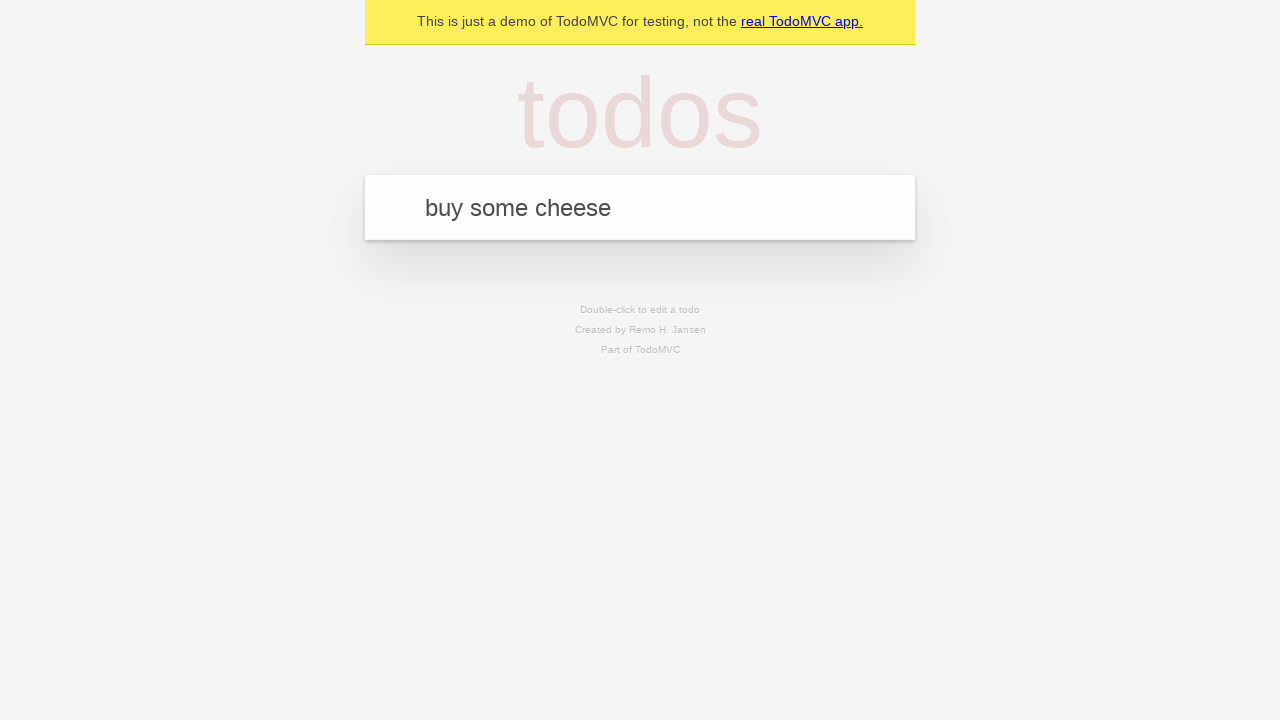

Pressed Enter to create todo item 'buy some cheese' on internal:attr=[placeholder="What needs to be done?"i]
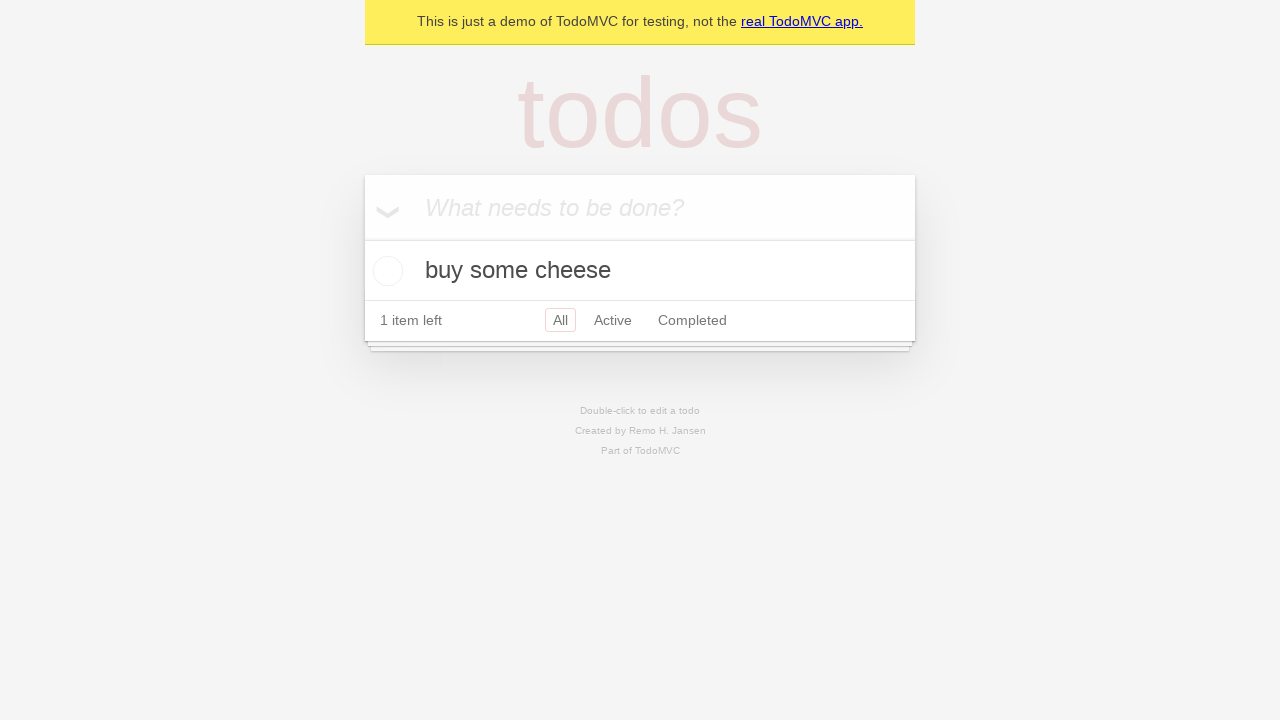

Filled todo input field with 'feed the cat' on internal:attr=[placeholder="What needs to be done?"i]
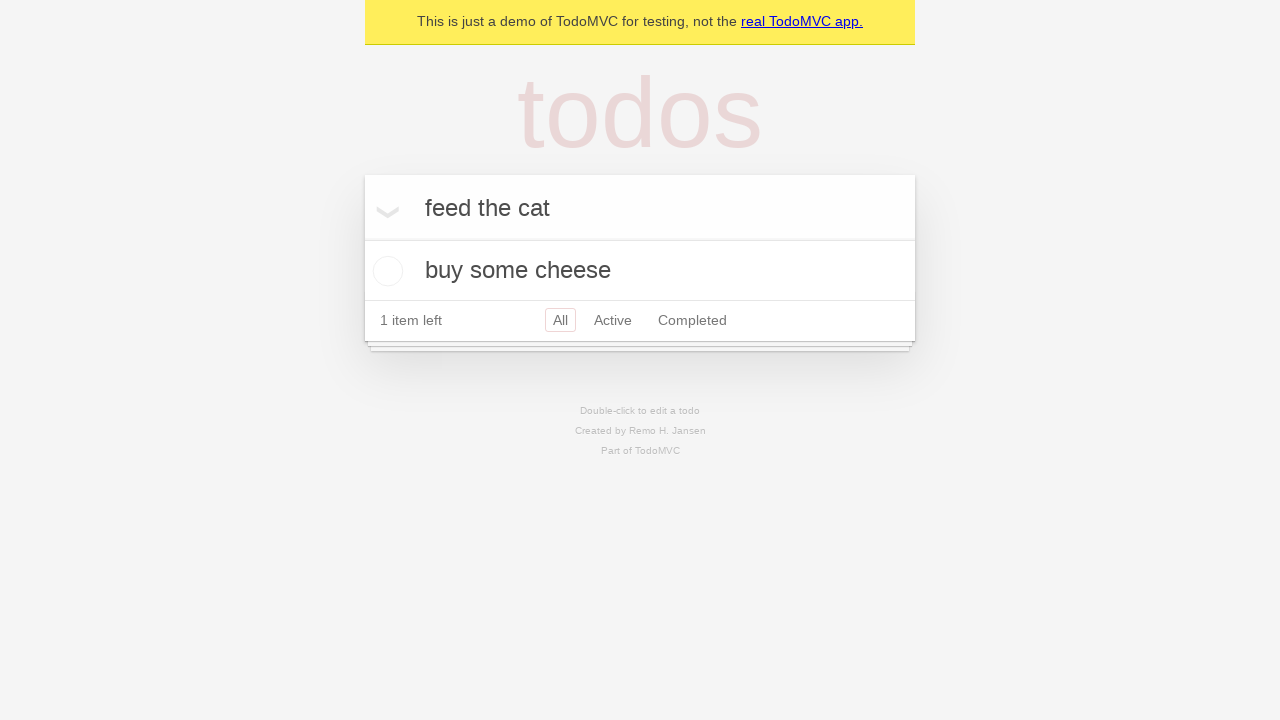

Pressed Enter to create todo item 'feed the cat' on internal:attr=[placeholder="What needs to be done?"i]
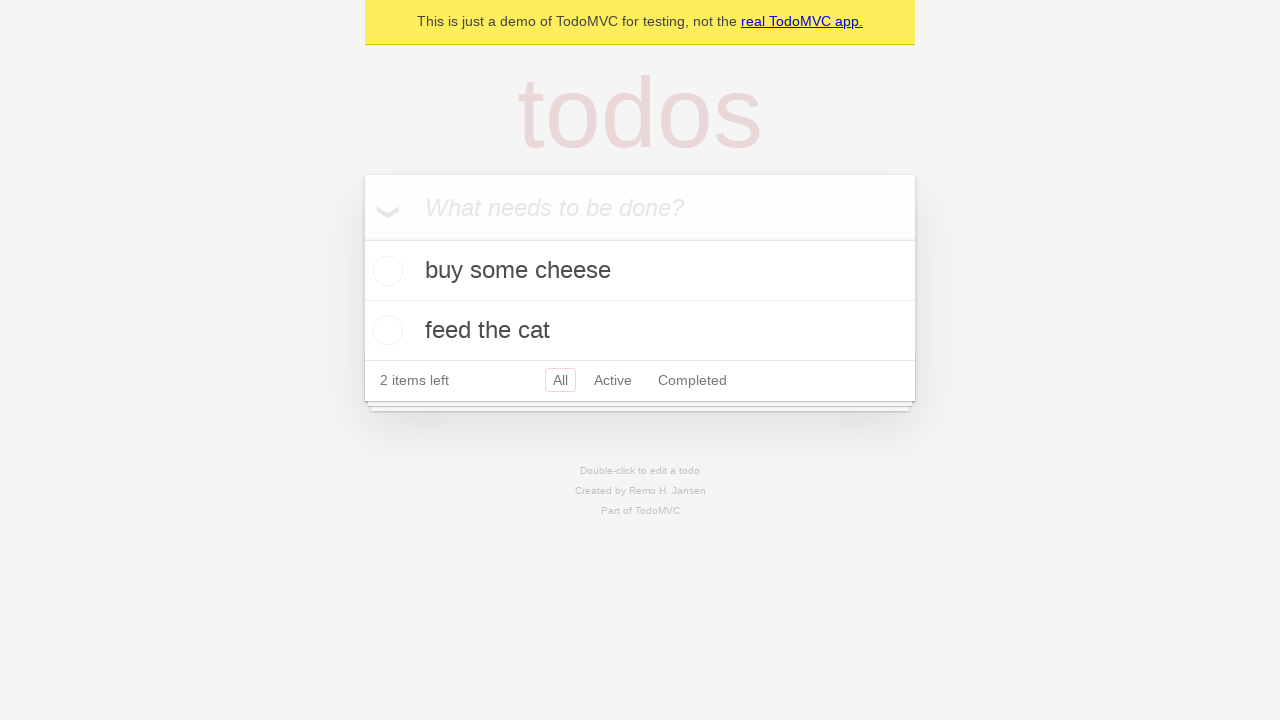

Located first todo item
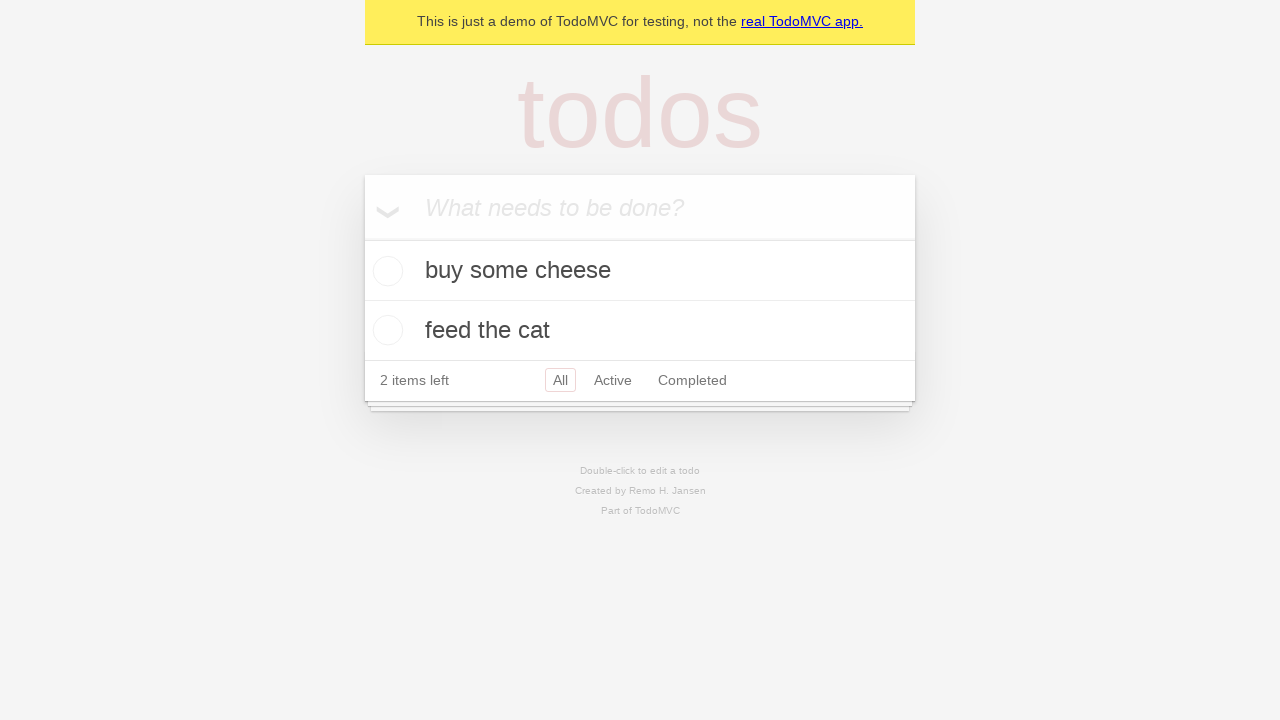

Located checkbox for first todo item
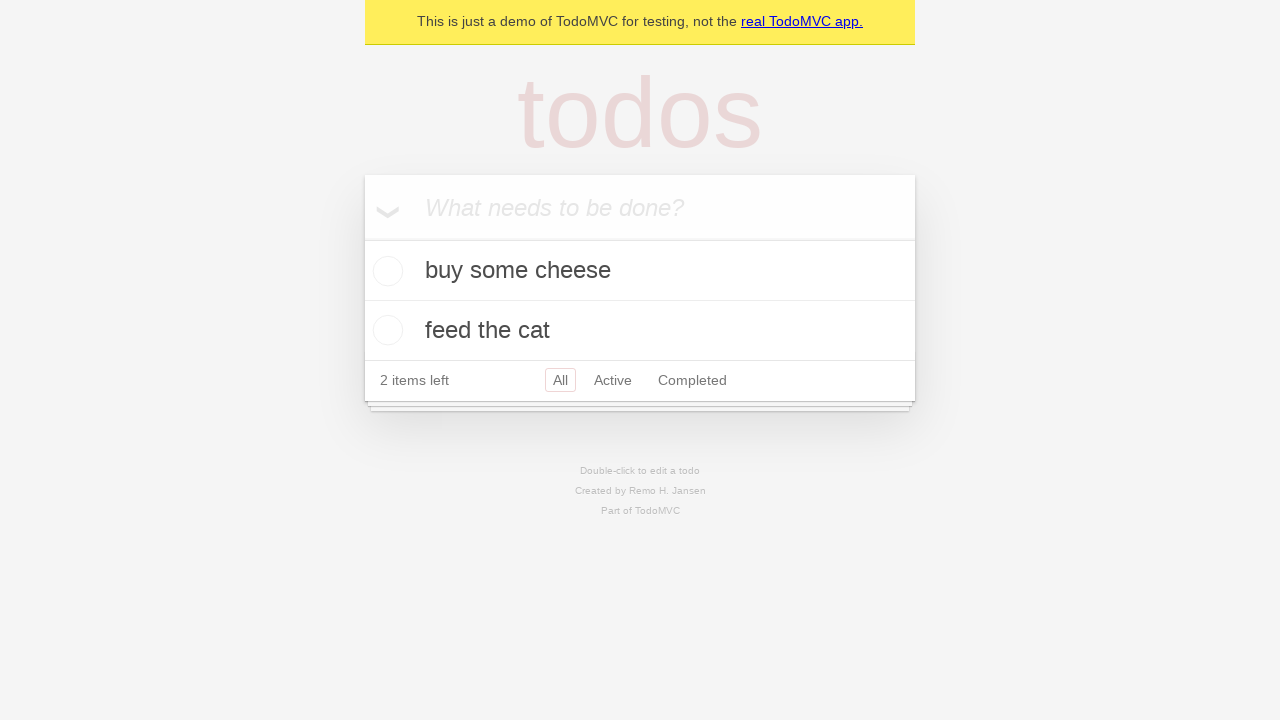

Checked the first todo item as complete at (385, 271) on internal:testid=[data-testid="todo-item"s] >> nth=0 >> internal:role=checkbox
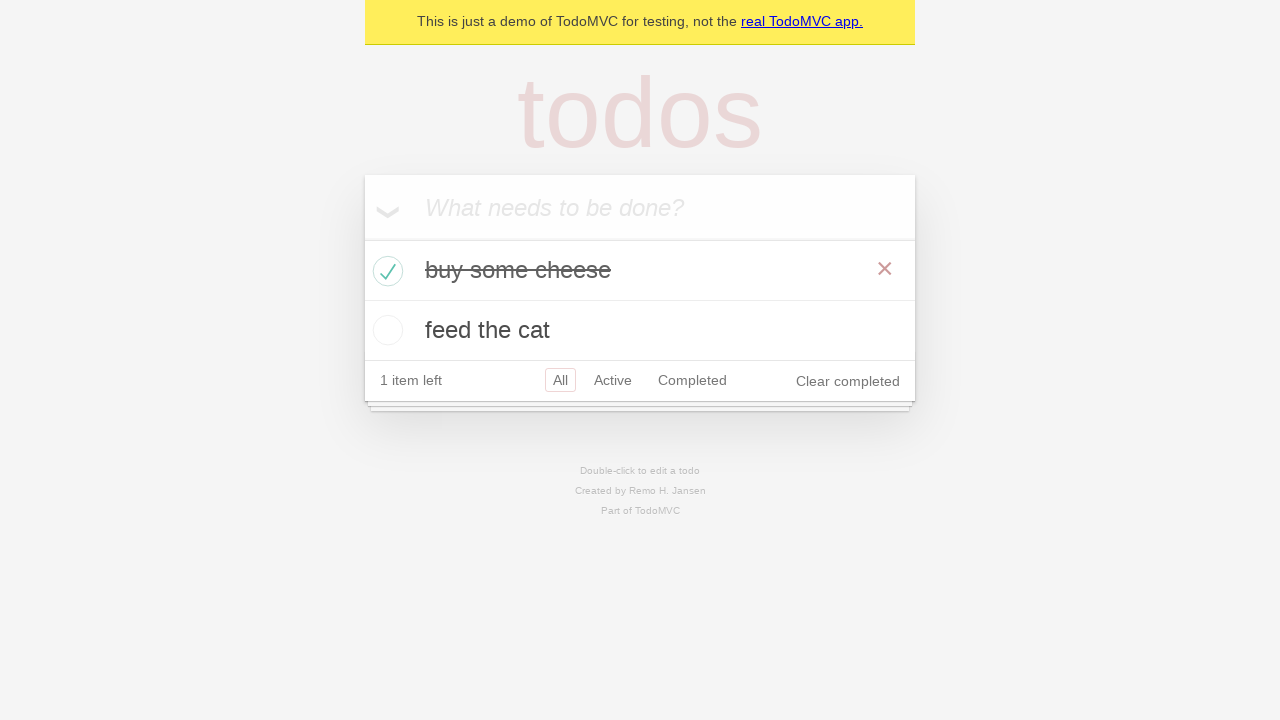

Unchecked the first todo item to mark it as incomplete at (385, 271) on internal:testid=[data-testid="todo-item"s] >> nth=0 >> internal:role=checkbox
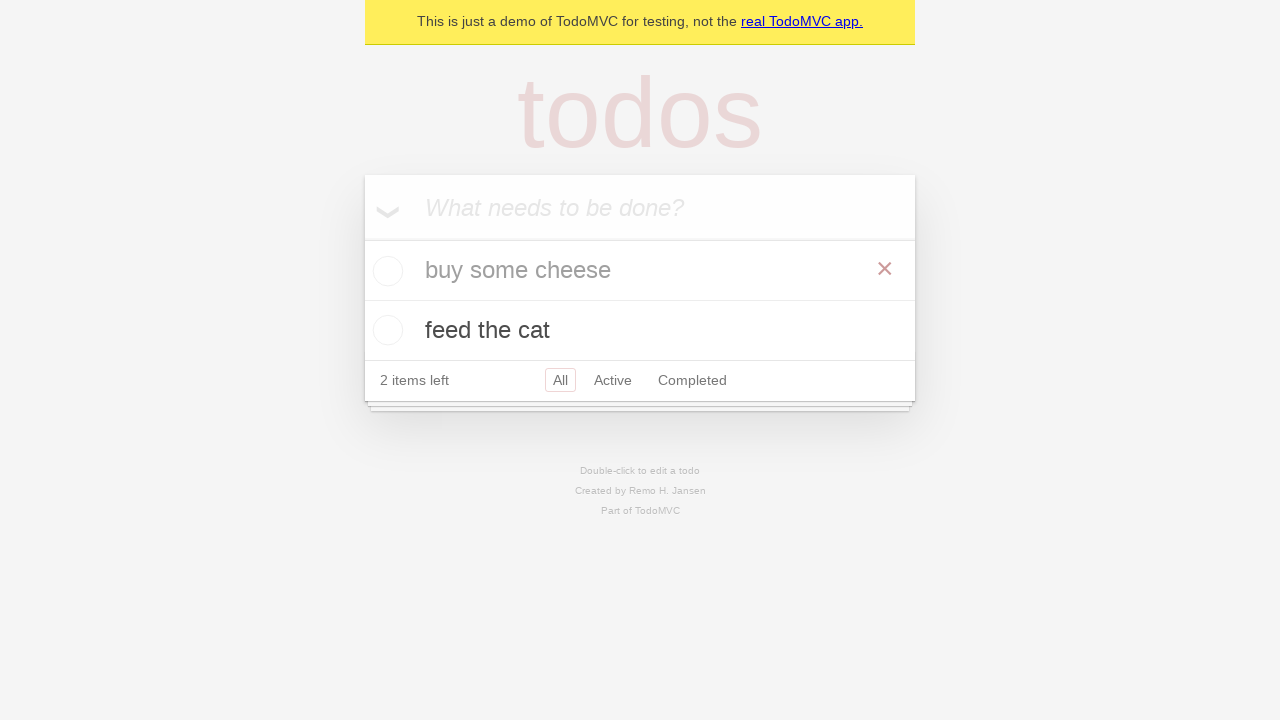

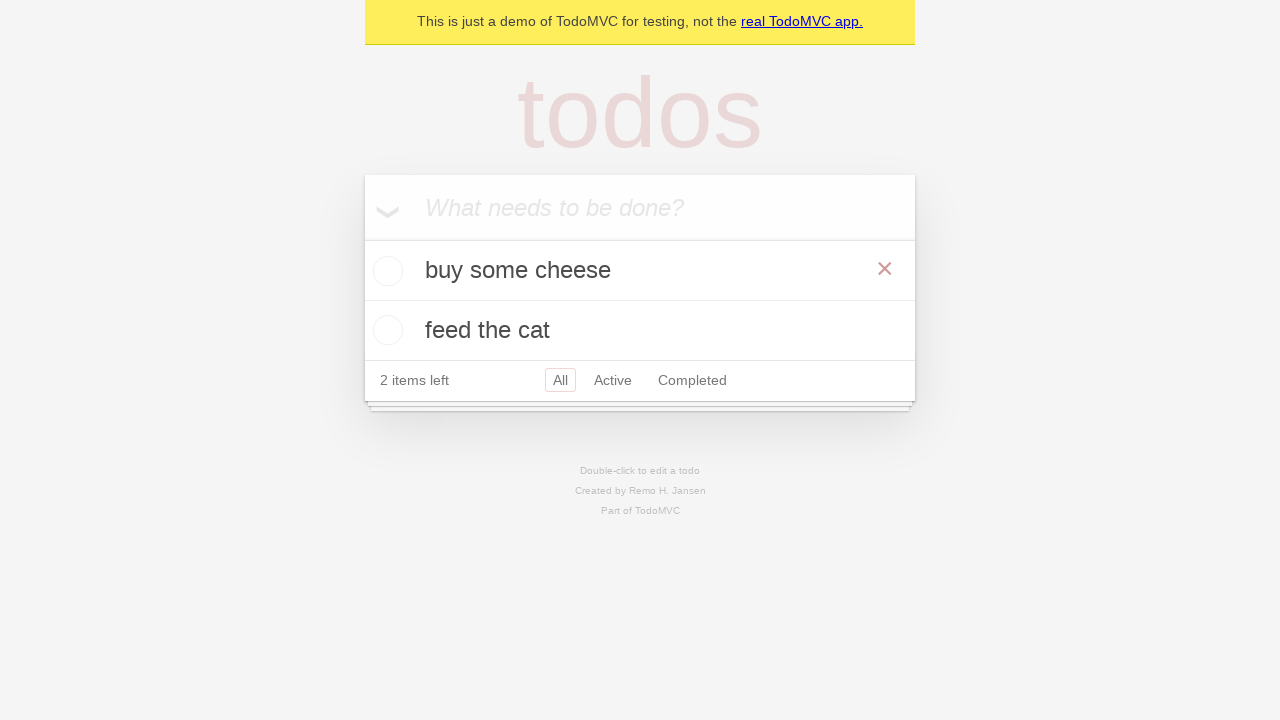